Tests that the Clear completed button displays correct text after marking an item complete

Starting URL: https://demo.playwright.dev/todomvc

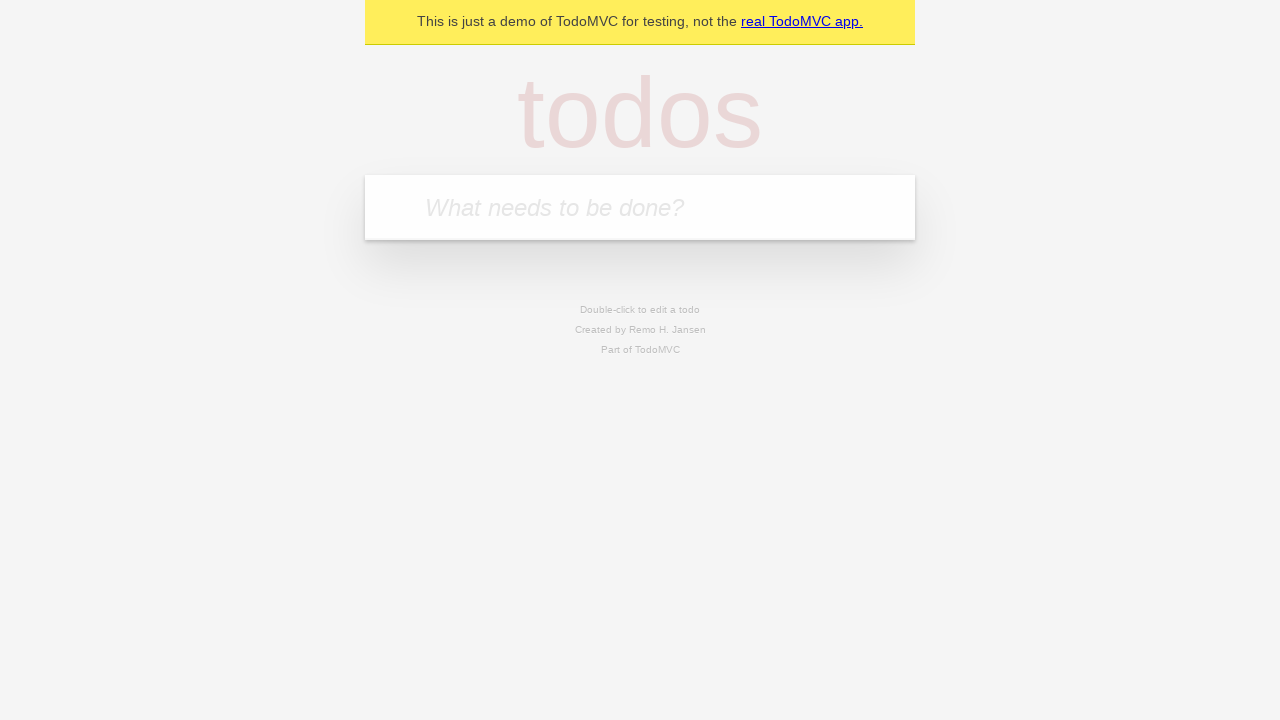

Filled todo input with 'buy some cheese' on internal:attr=[placeholder="What needs to be done?"i]
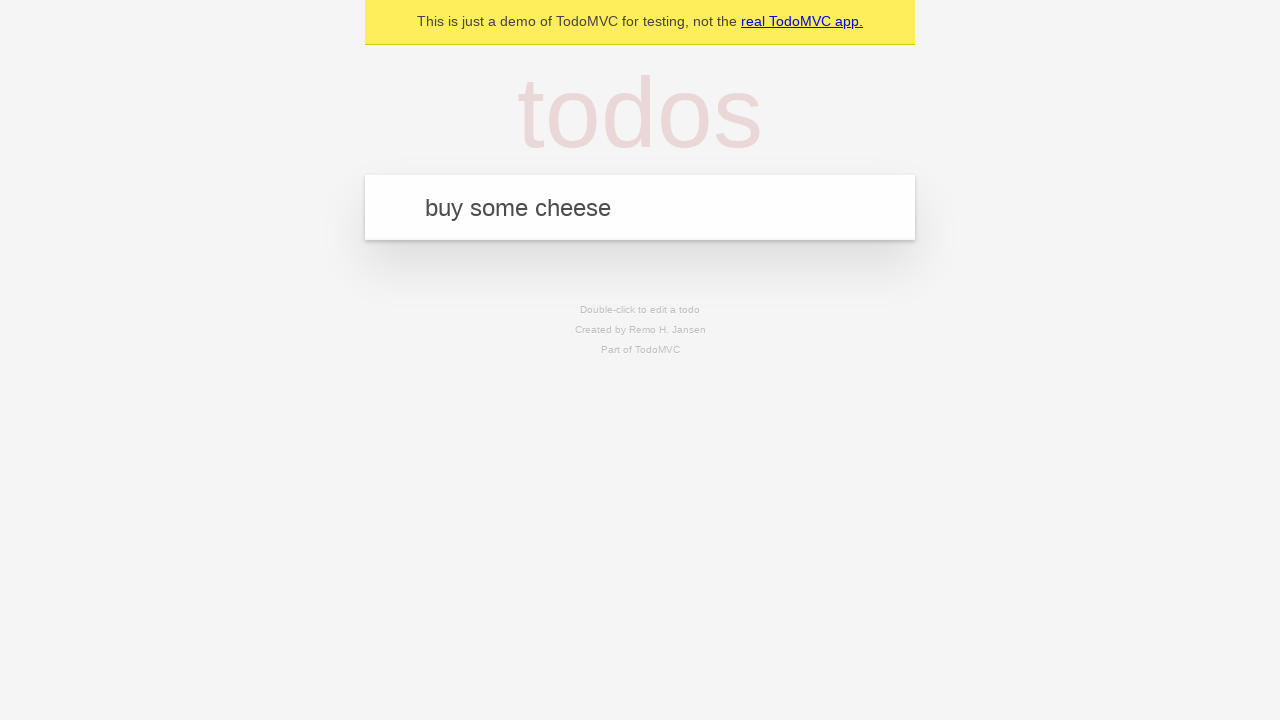

Pressed Enter to add first todo item on internal:attr=[placeholder="What needs to be done?"i]
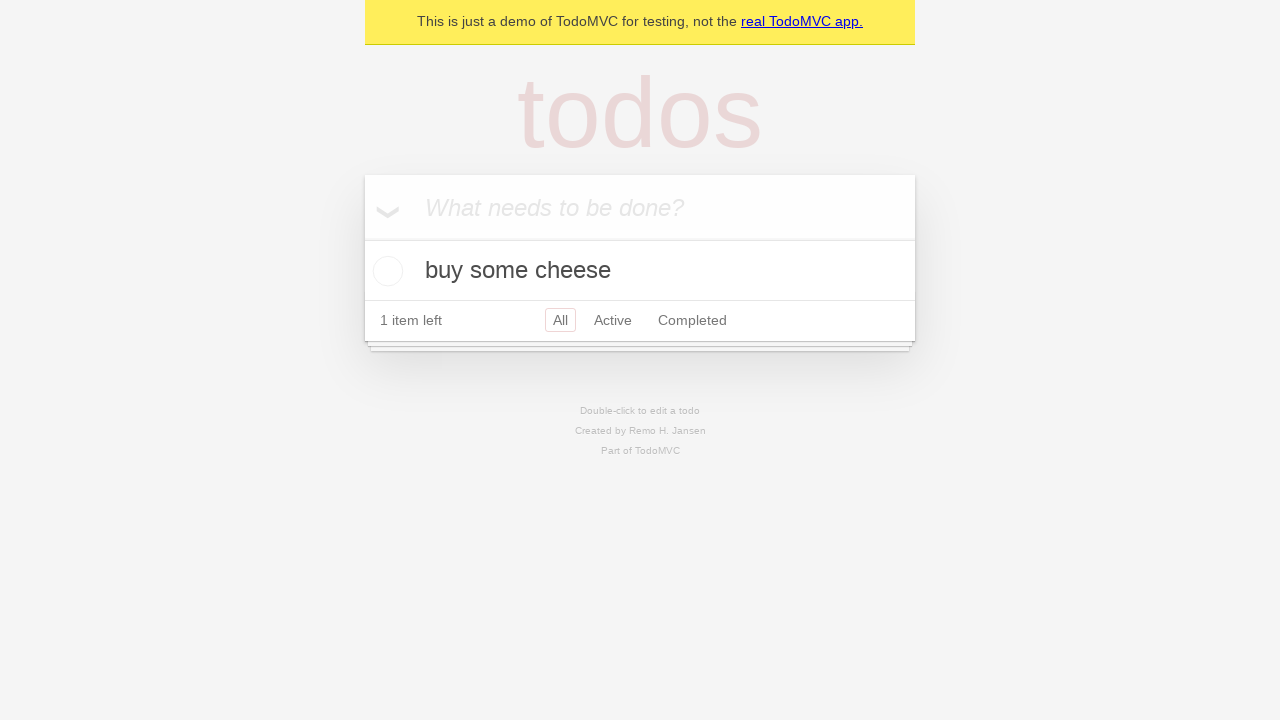

Filled todo input with 'feed the cat' on internal:attr=[placeholder="What needs to be done?"i]
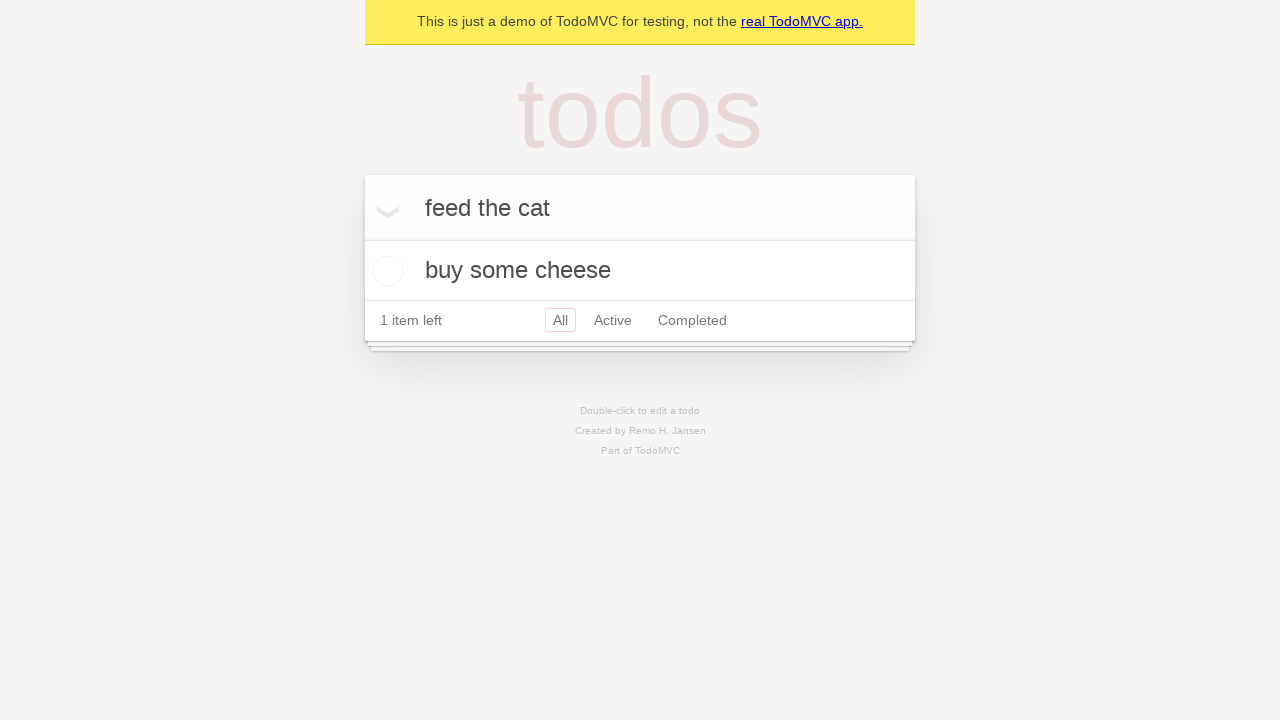

Pressed Enter to add second todo item on internal:attr=[placeholder="What needs to be done?"i]
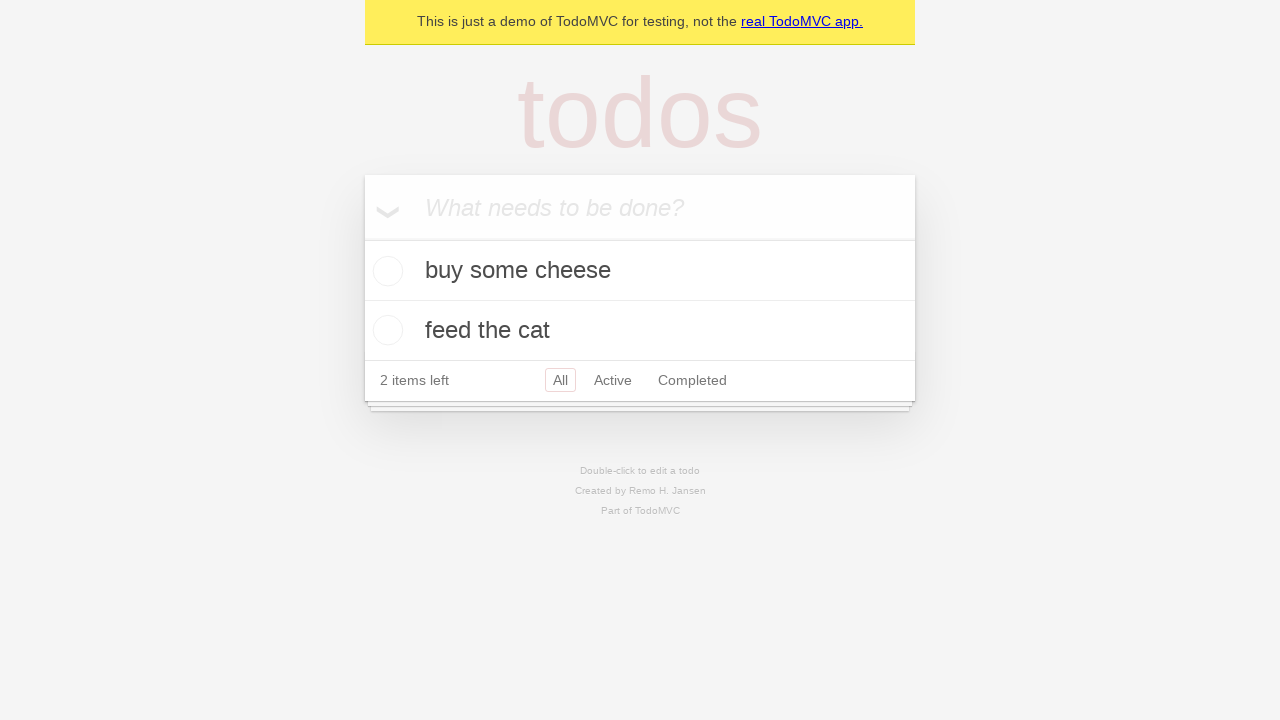

Filled todo input with 'book a doctors appointment' on internal:attr=[placeholder="What needs to be done?"i]
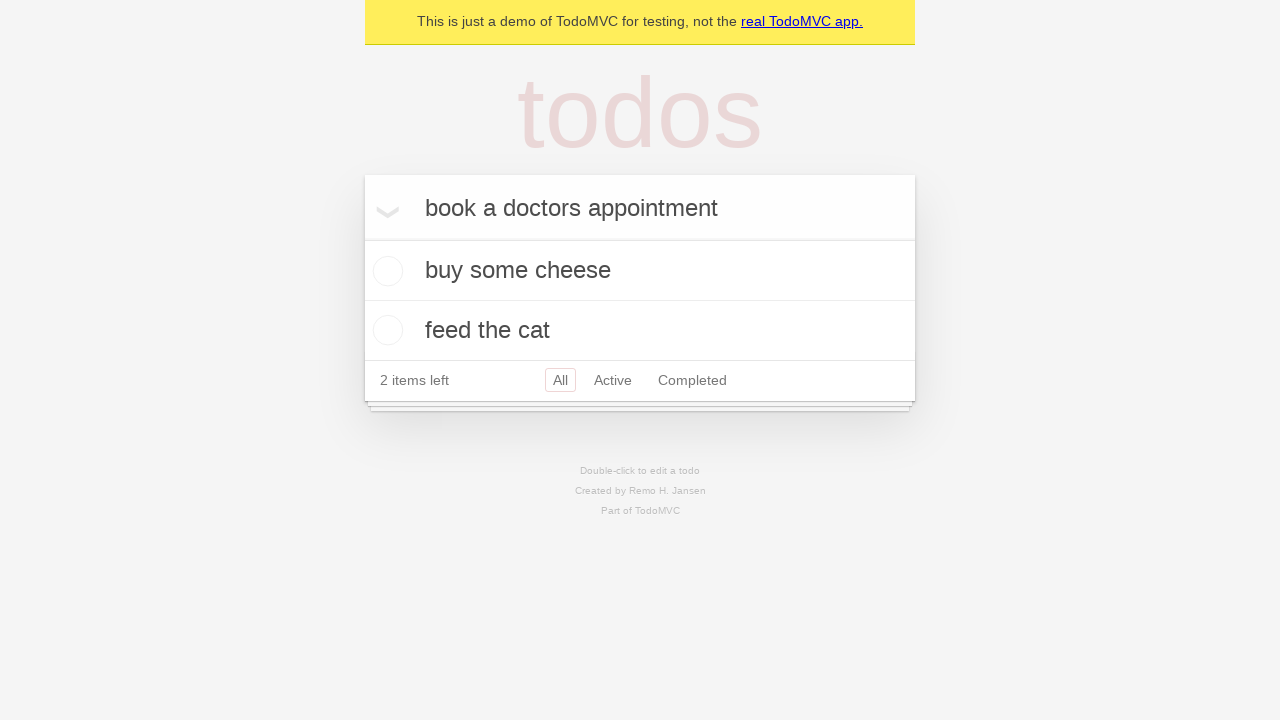

Pressed Enter to add third todo item on internal:attr=[placeholder="What needs to be done?"i]
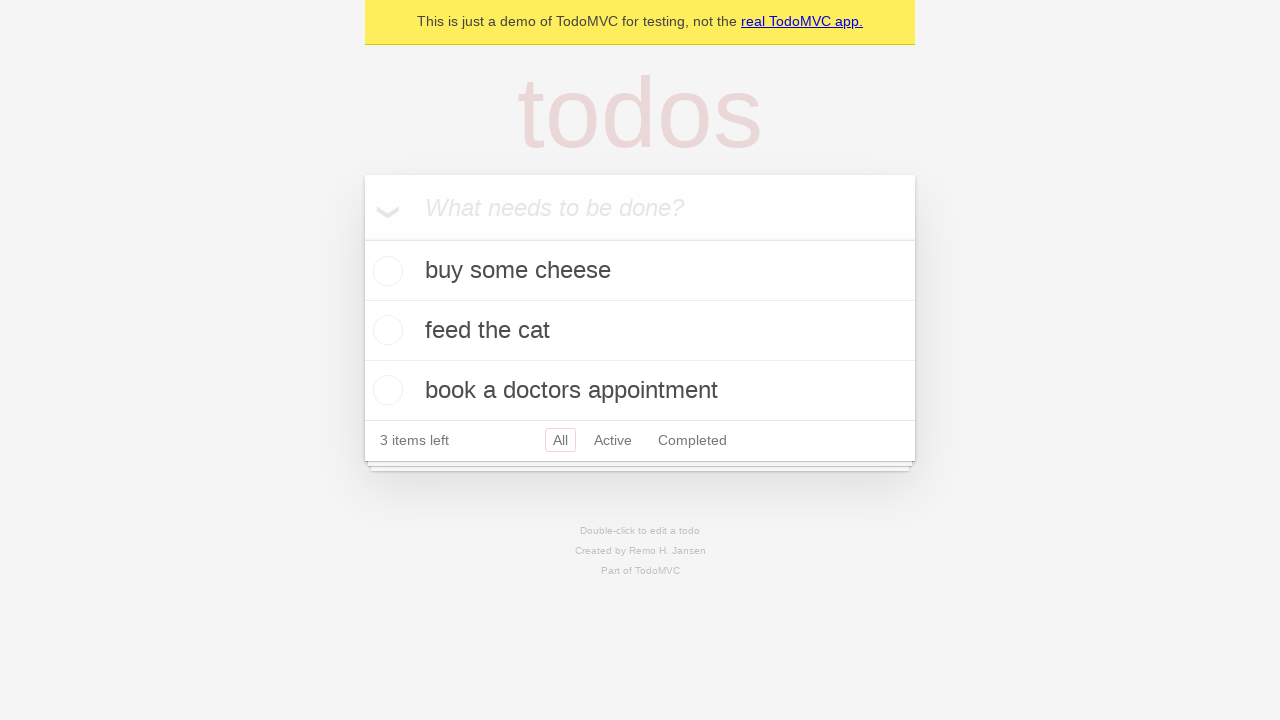

Waited for todo items to be added to the list
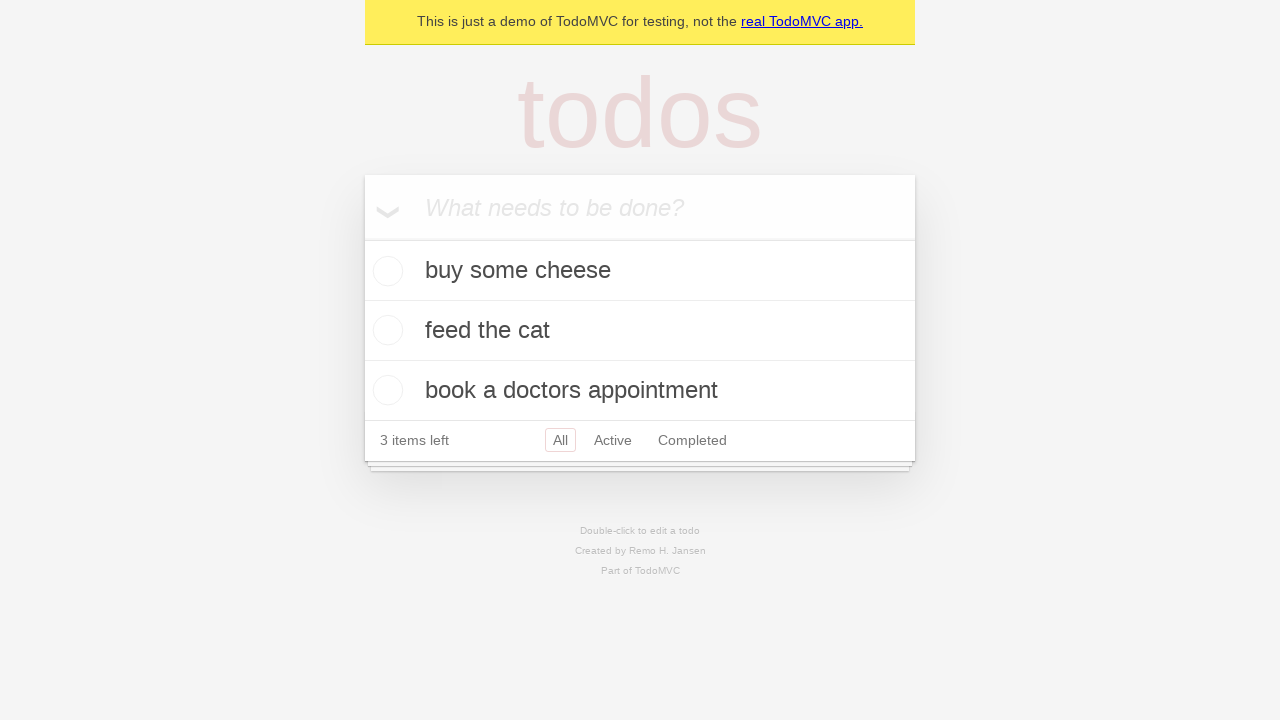

Marked first todo item as complete at (385, 271) on .todo-list li .toggle >> nth=0
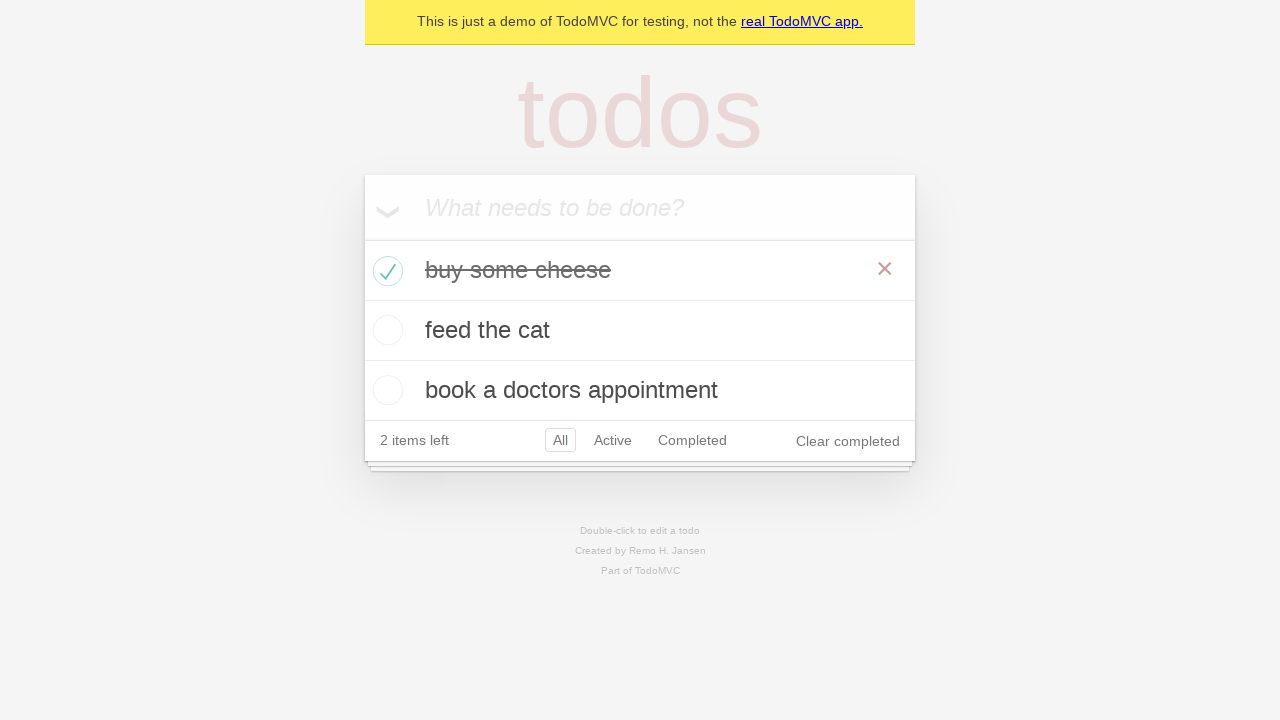

Waited for 'Clear completed' button to appear
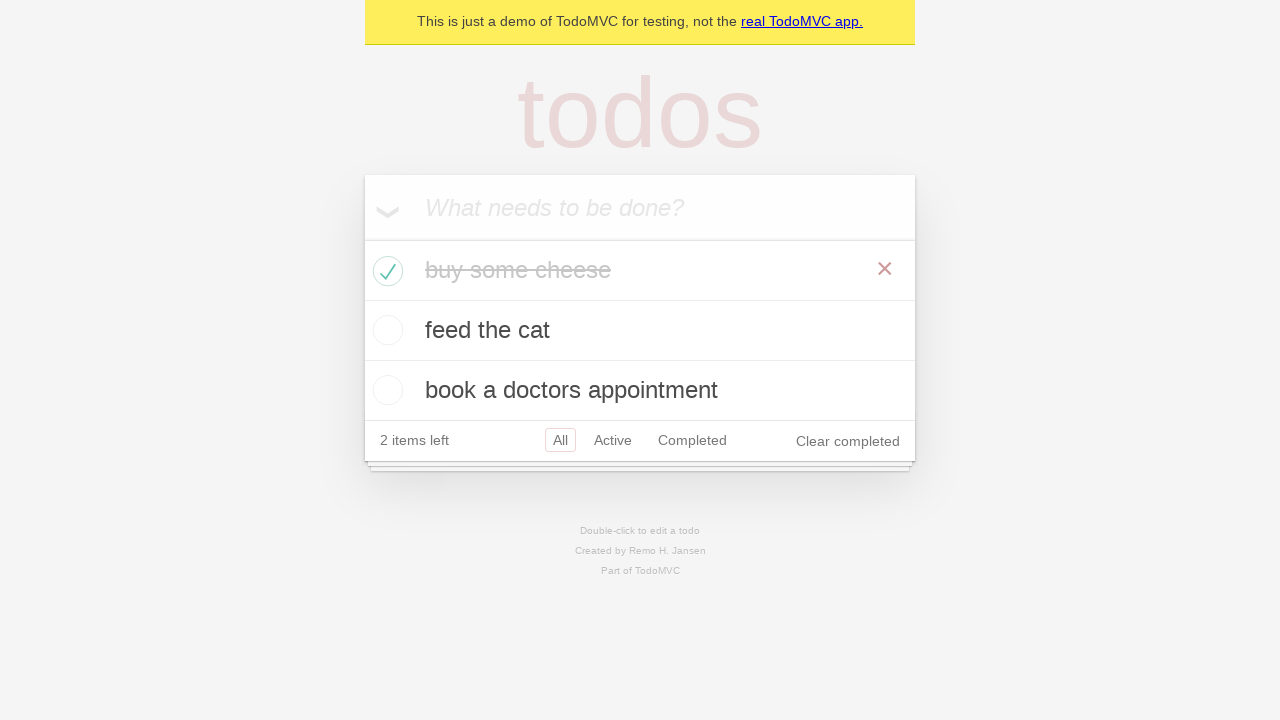

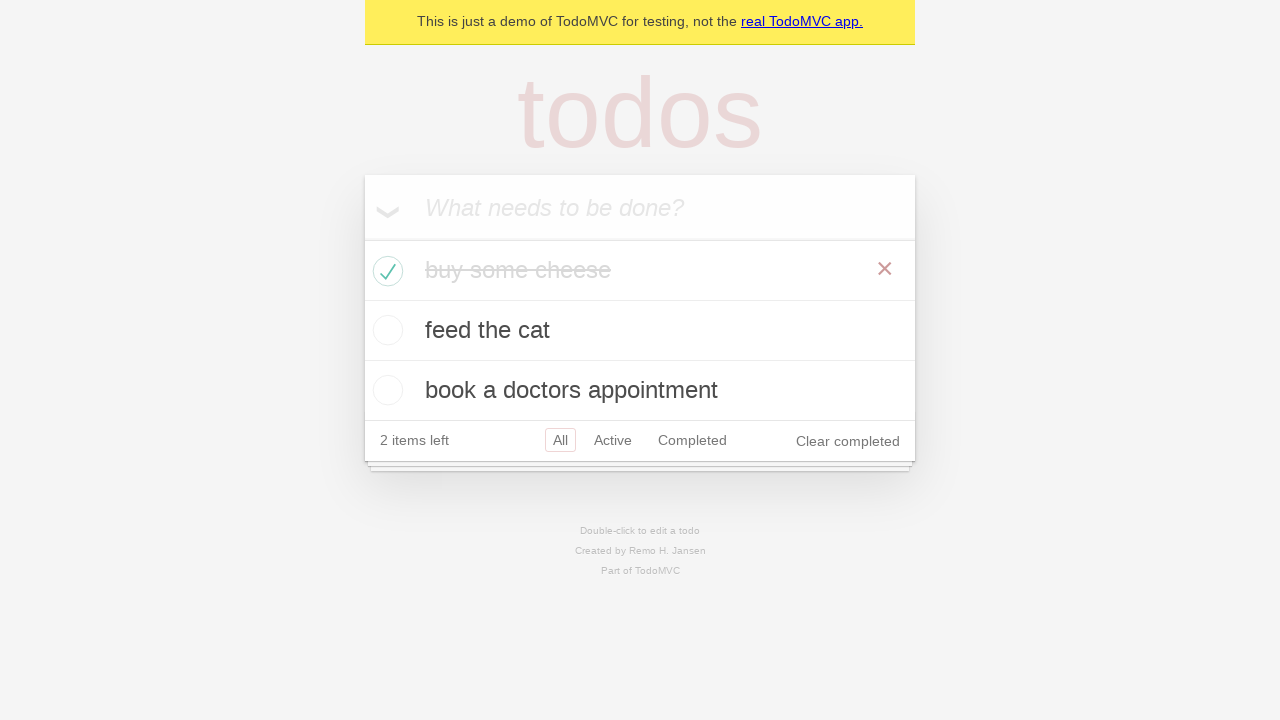